Navigates to Xbox store page for Forza Horizon 5 and verifies the purchase button is present

Starting URL: https://www.xbox.com/en-us/games/forza-horizon-5

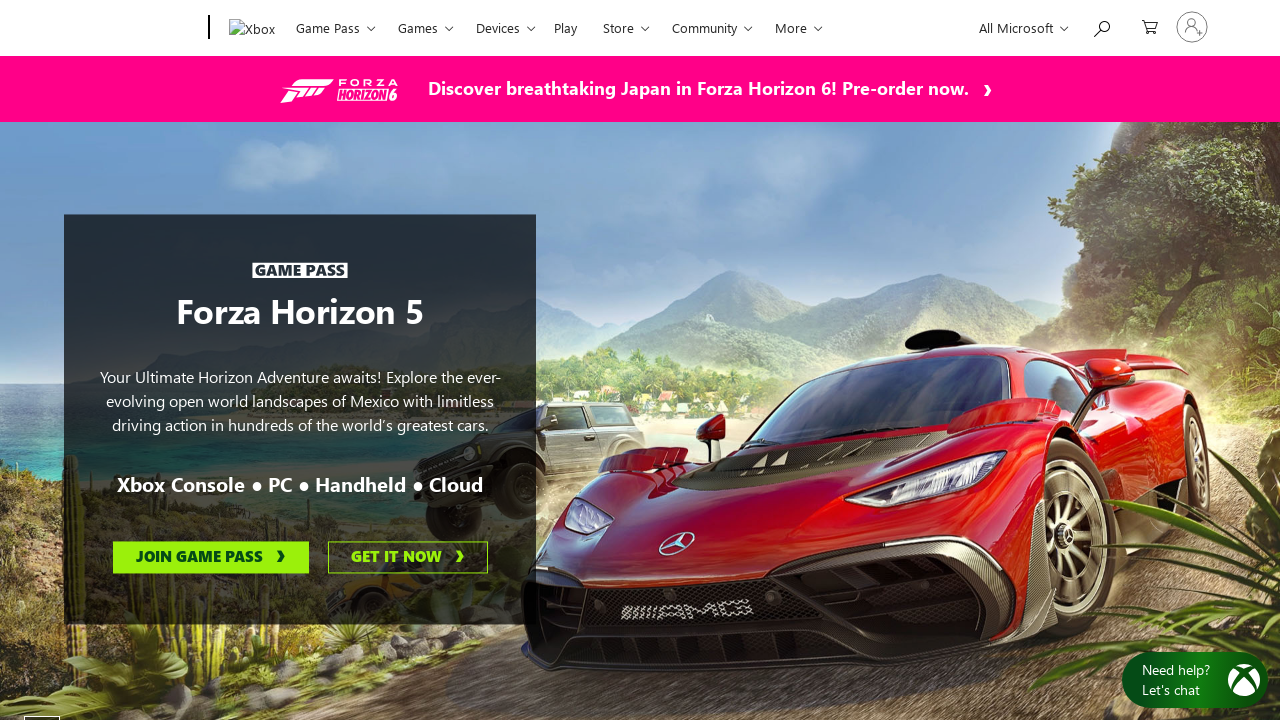

Waited for purchase button to load on Forza Horizon 5 page
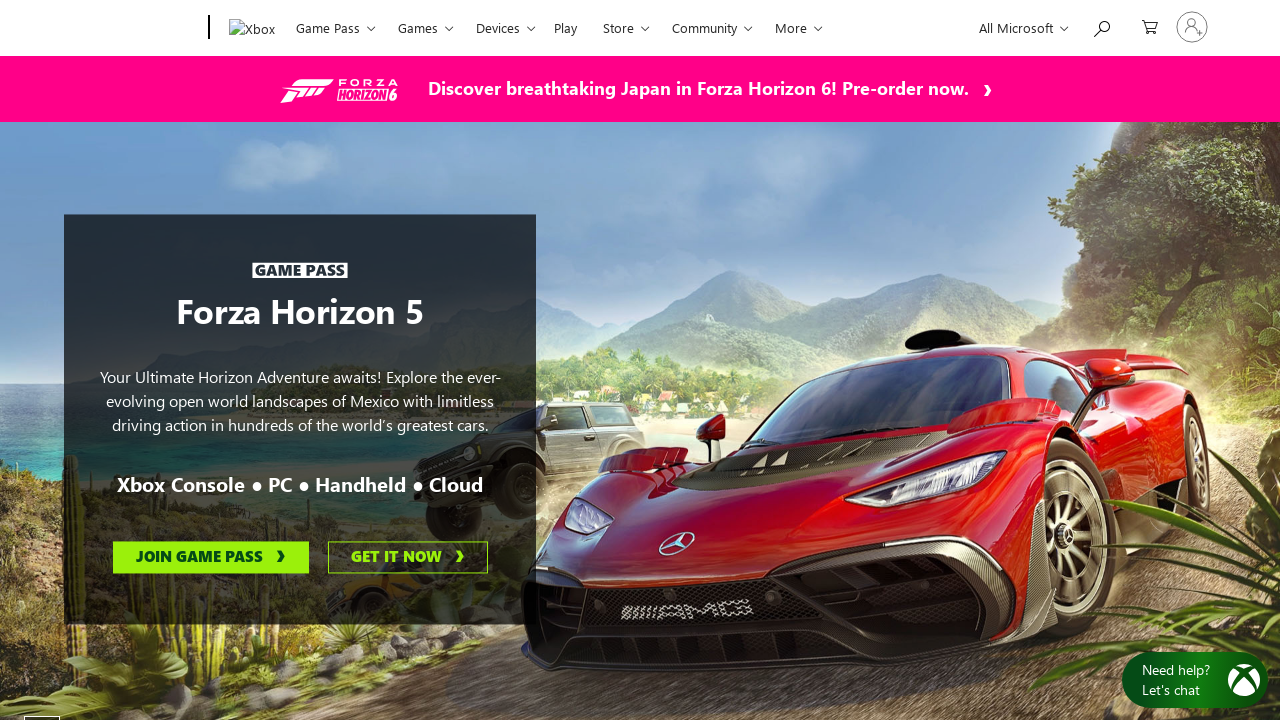

Retrieved text content from purchase button: 'GET IT NOW'
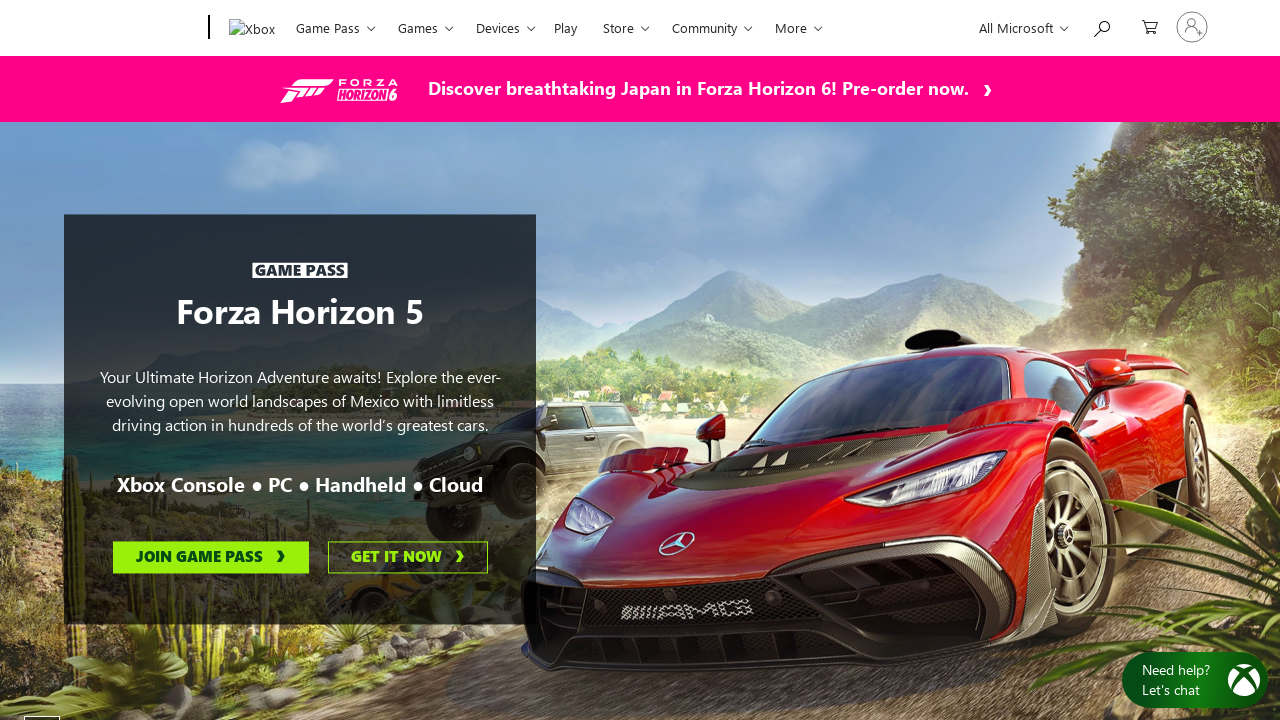

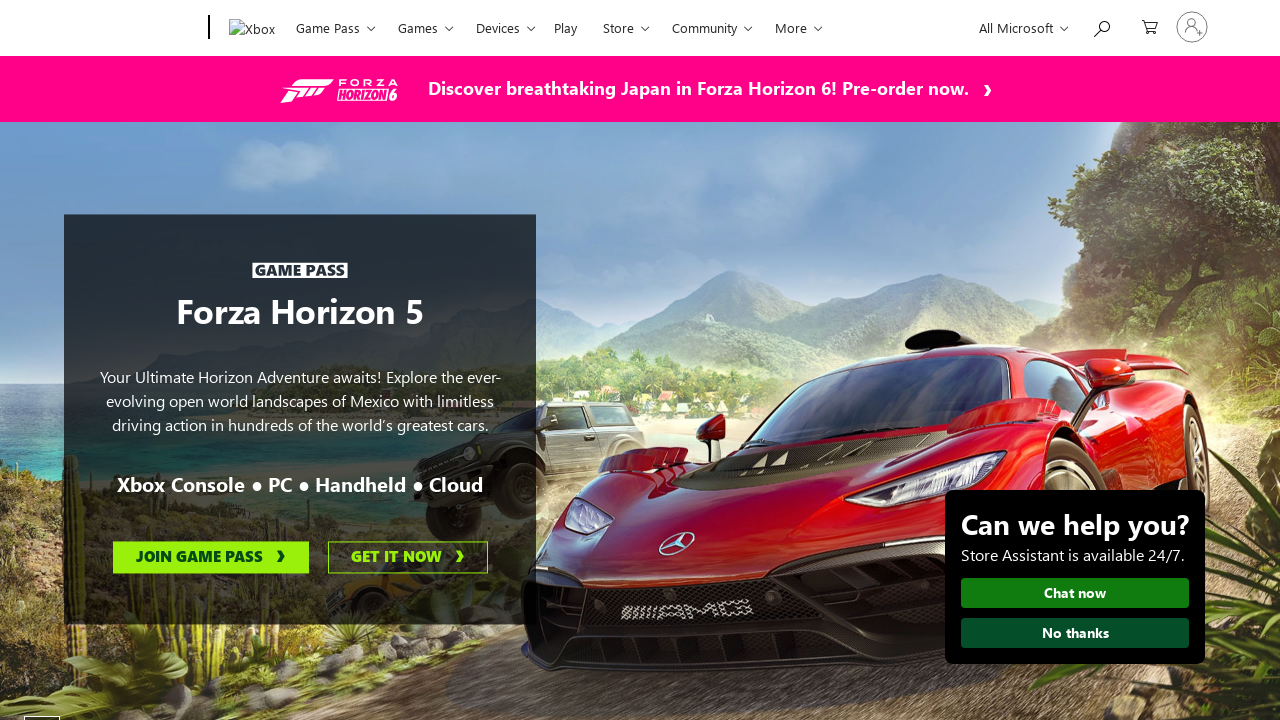